Tests A/B test opt-out by adding an opt-out cookie before visiting the A/B test page and verifying the heading shows "No A/B Test"

Starting URL: http://the-internet.herokuapp.com

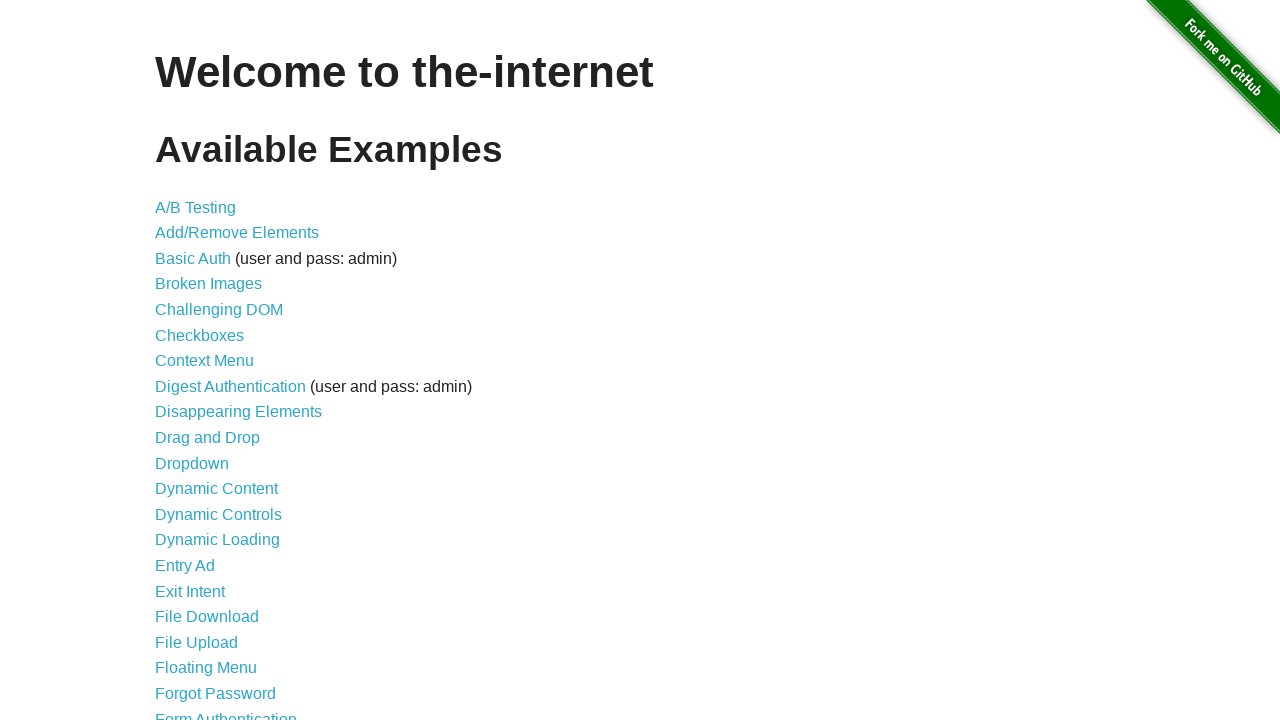

Added optimizelyOptOut cookie to opt out of A/B test
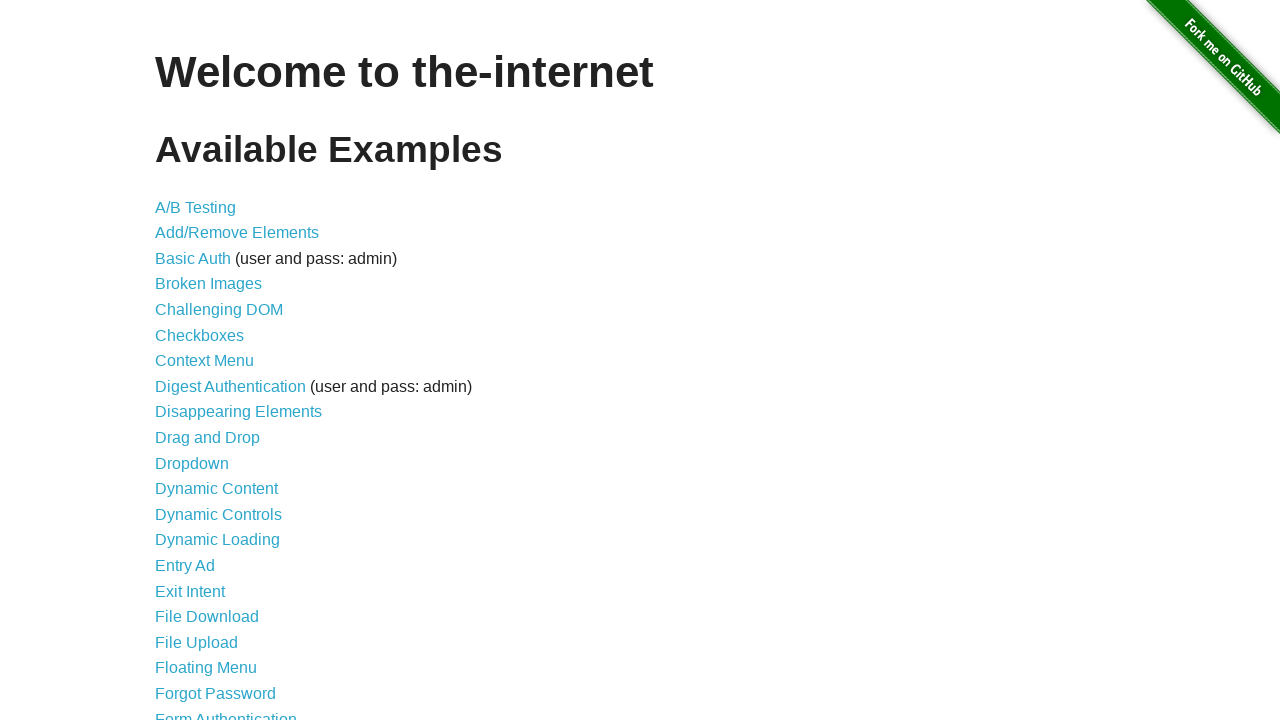

Navigated to A/B test page
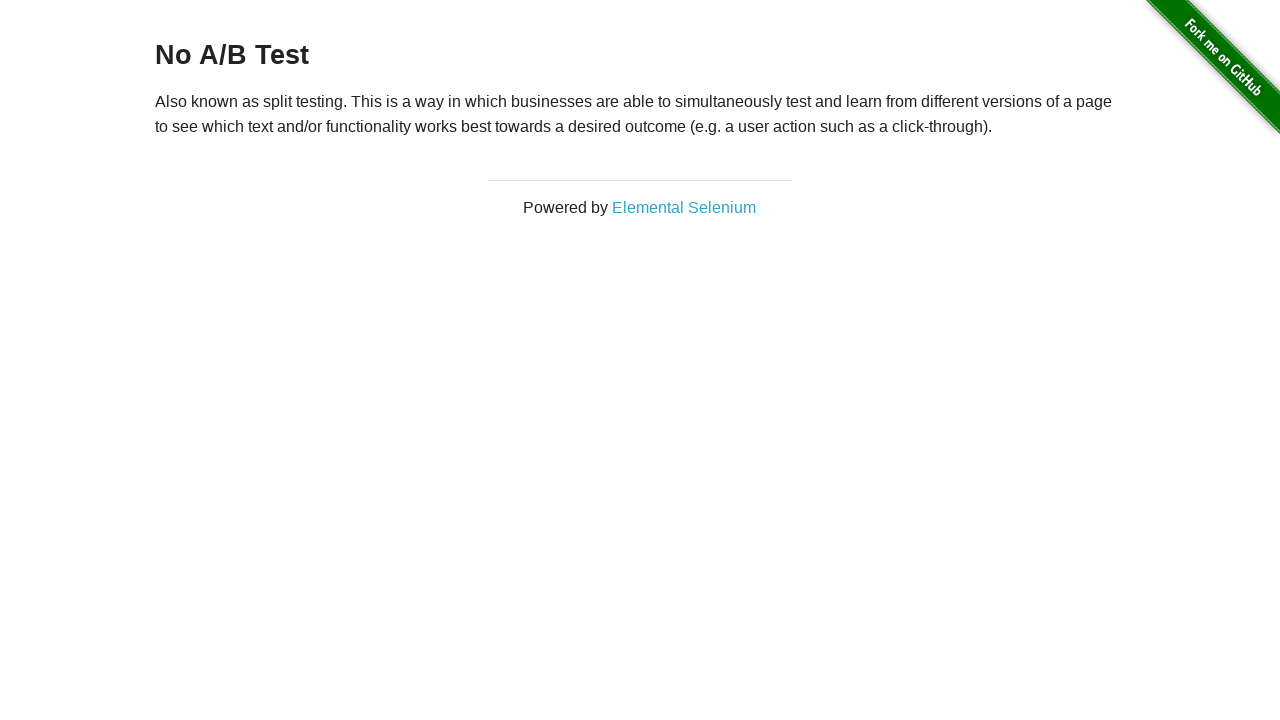

Waited for h3 heading to load
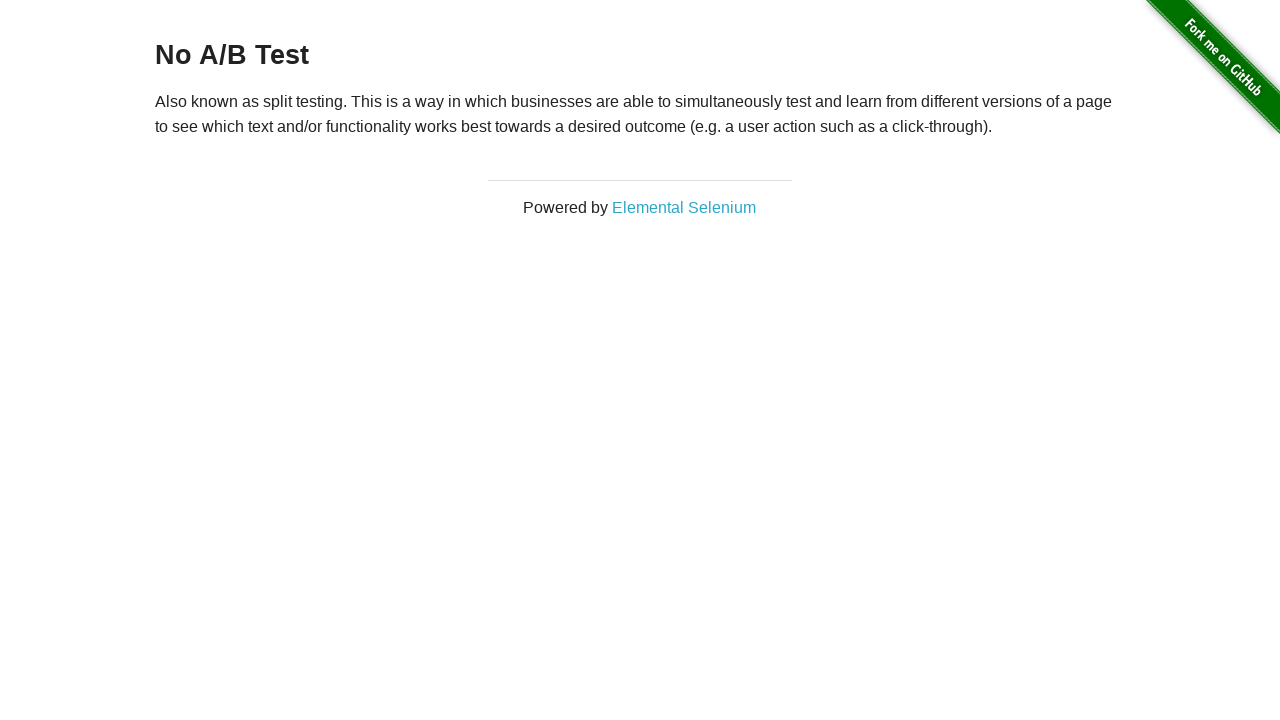

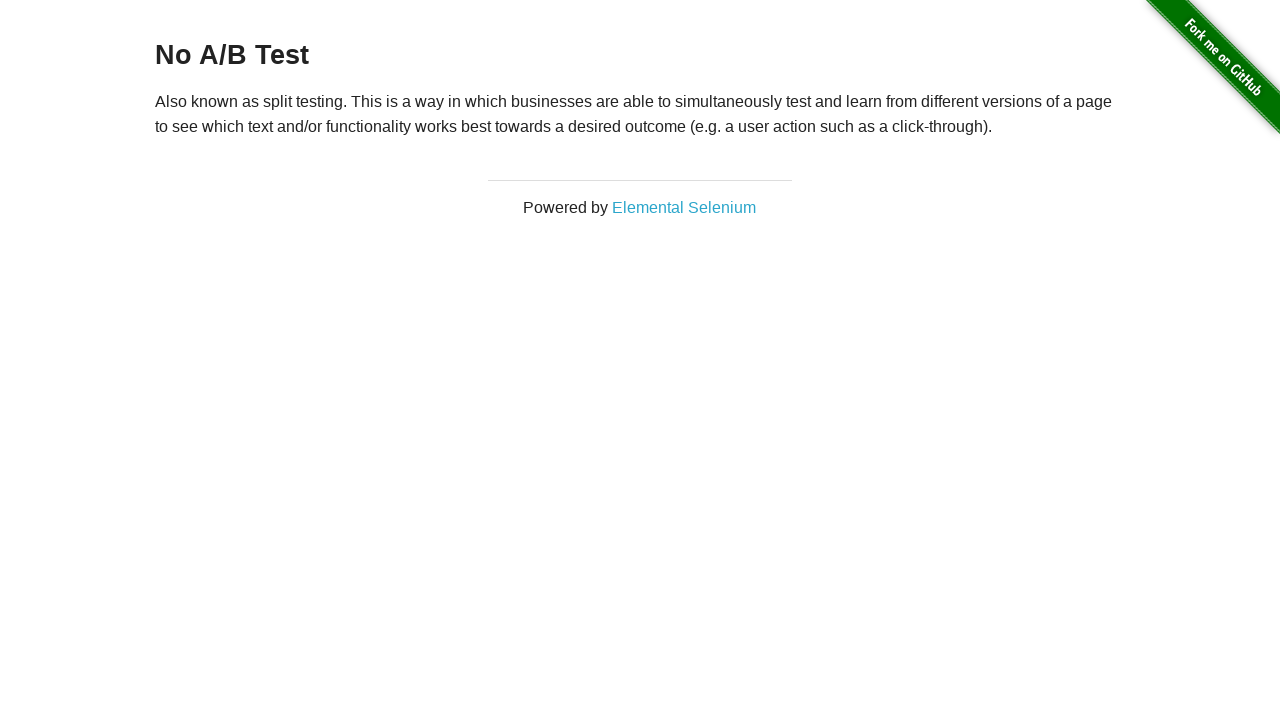